Tests that the Clear completed button displays the correct text when there are completed items

Starting URL: https://demo.playwright.dev/todomvc

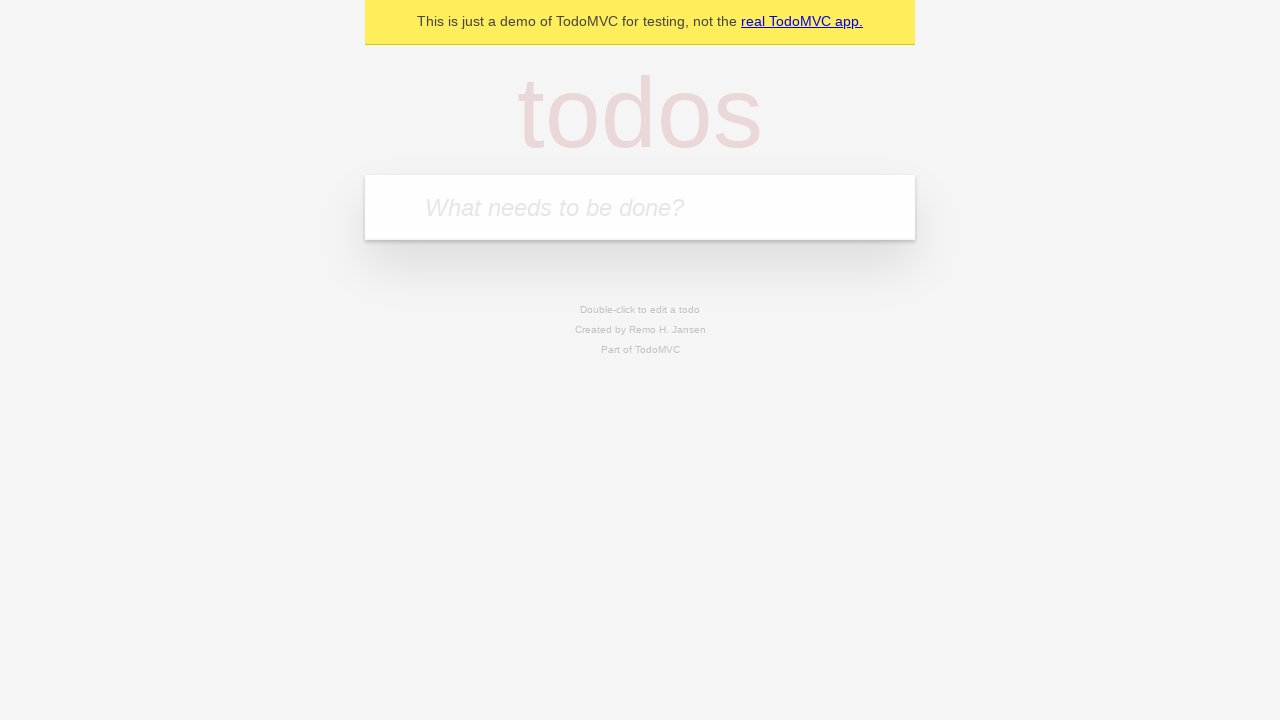

Filled todo input with 'buy some cheese' on internal:attr=[placeholder="What needs to be done?"i]
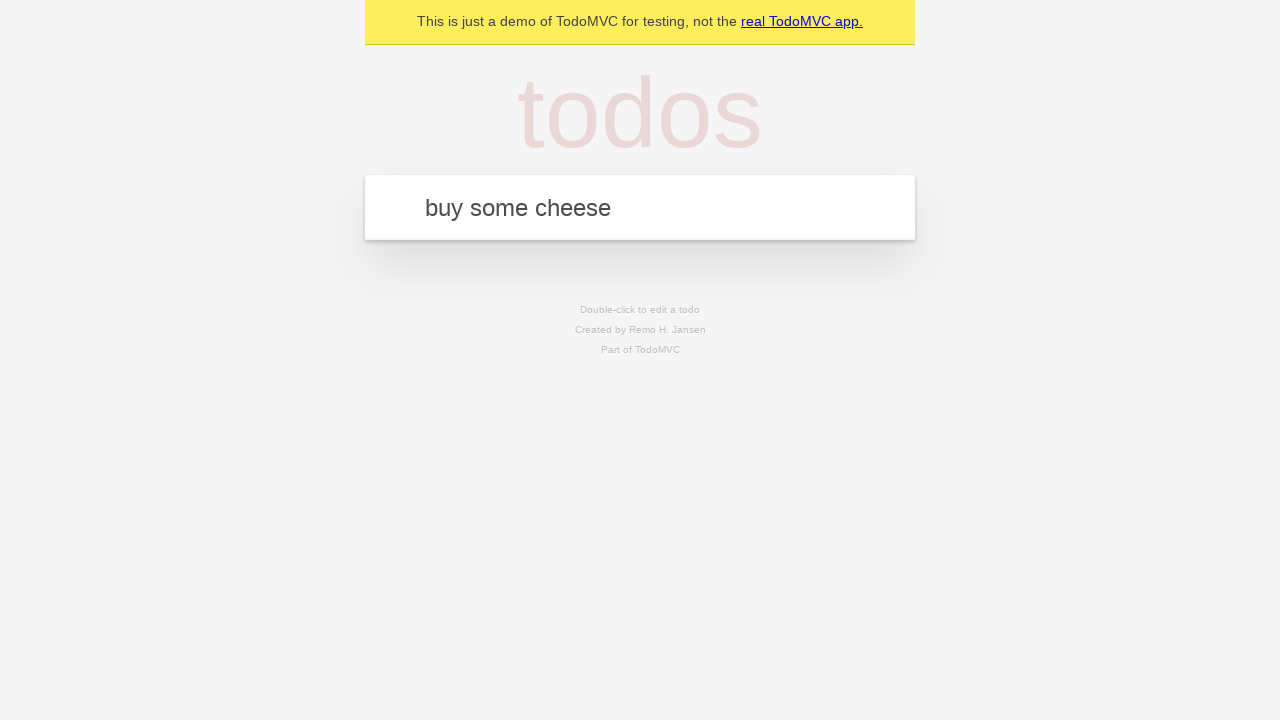

Pressed Enter to add first todo item on internal:attr=[placeholder="What needs to be done?"i]
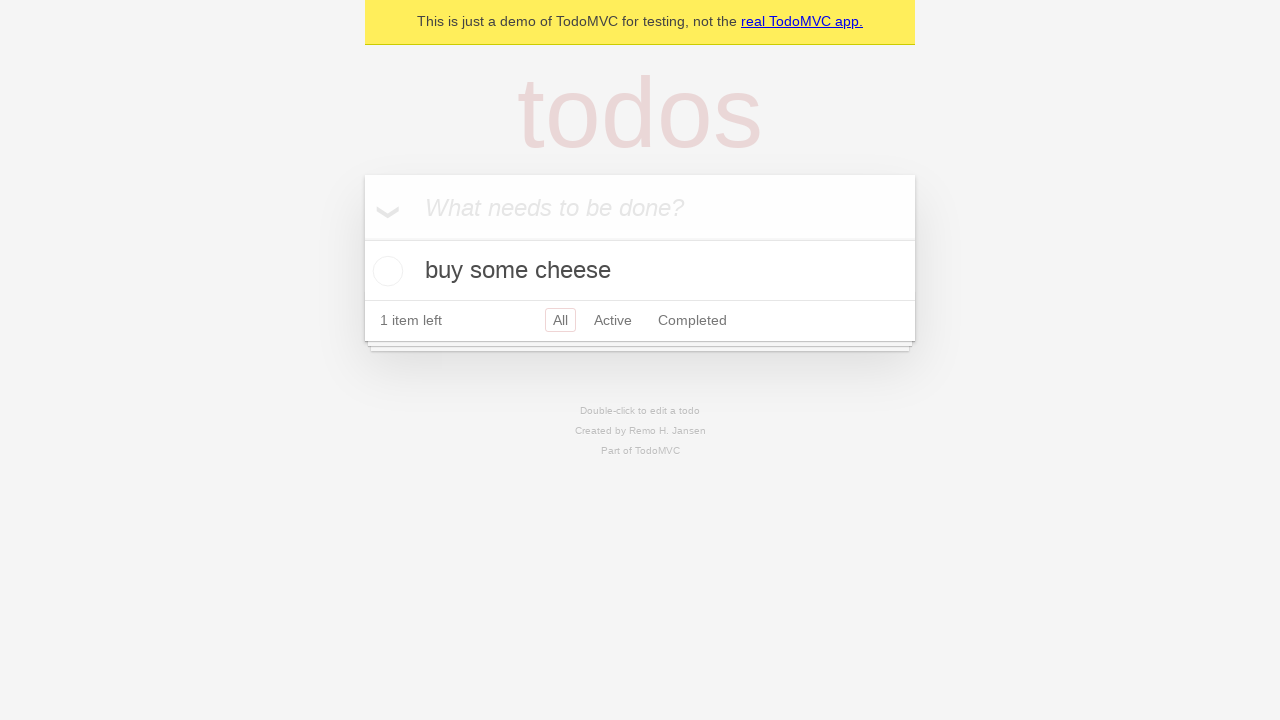

Filled todo input with 'feed the cat' on internal:attr=[placeholder="What needs to be done?"i]
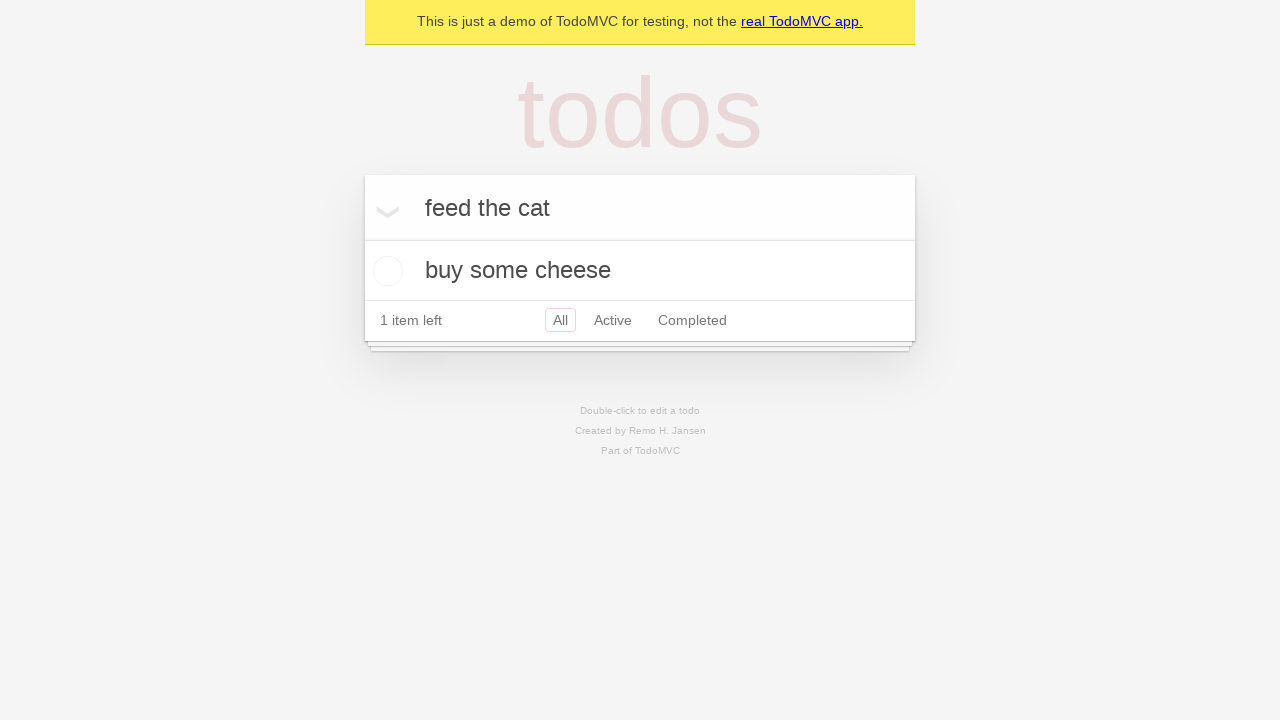

Pressed Enter to add second todo item on internal:attr=[placeholder="What needs to be done?"i]
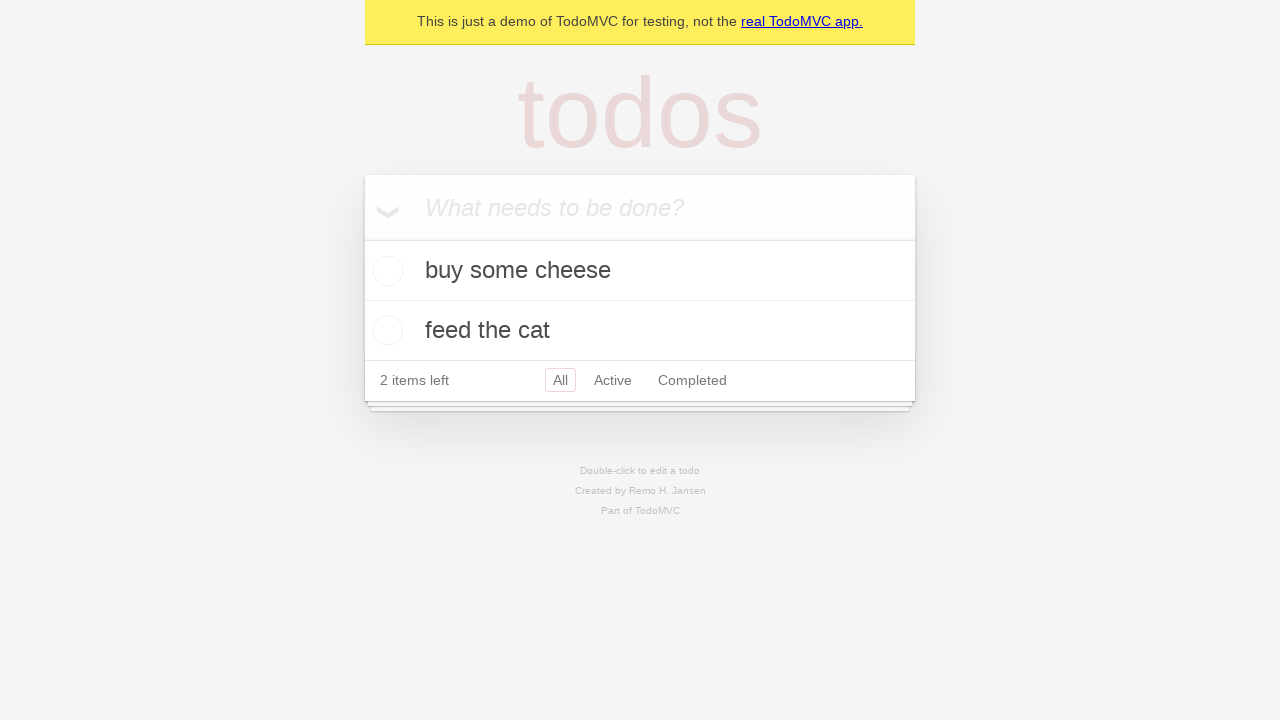

Filled todo input with 'book a doctors appointment' on internal:attr=[placeholder="What needs to be done?"i]
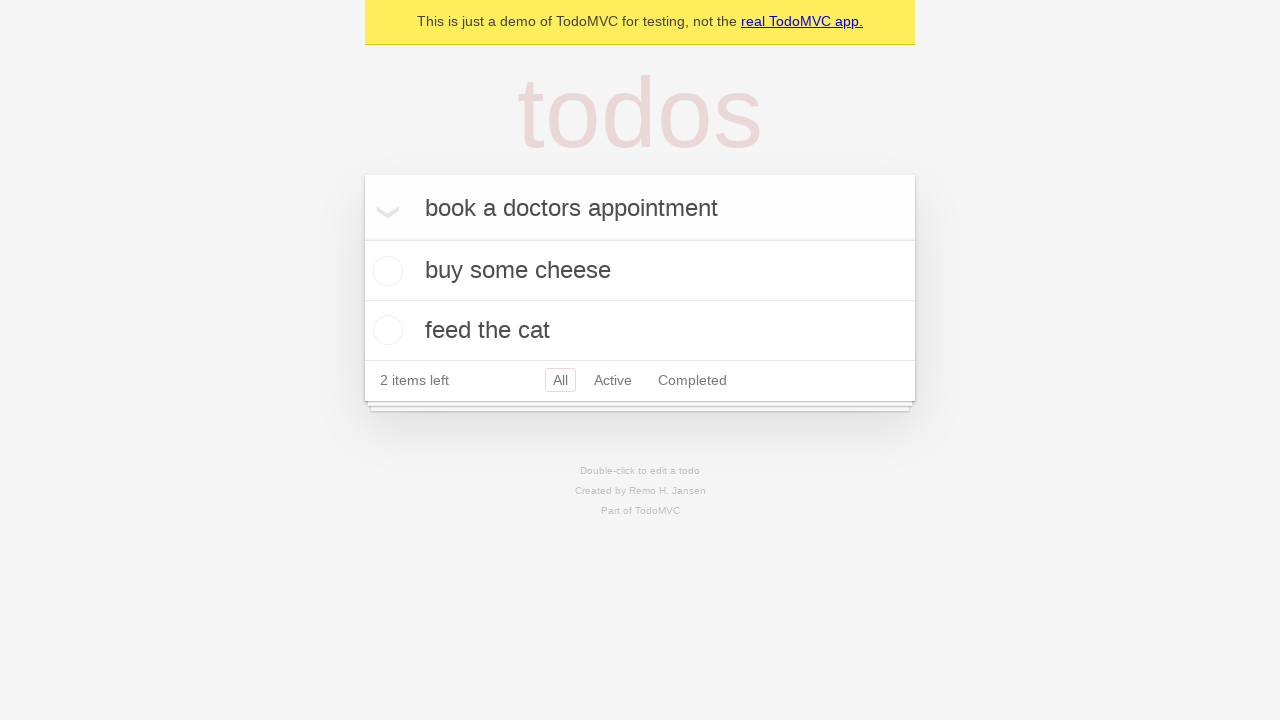

Pressed Enter to add third todo item on internal:attr=[placeholder="What needs to be done?"i]
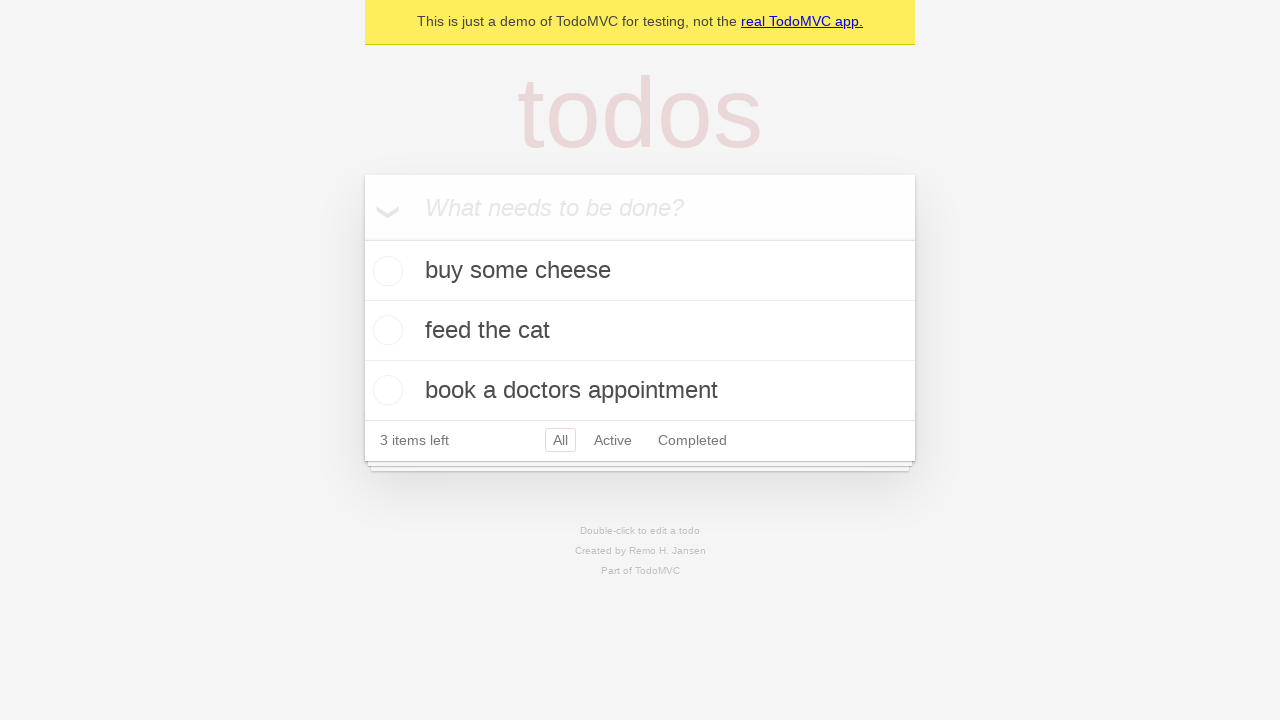

Checked the first todo item as completed at (385, 271) on .todo-list li .toggle >> nth=0
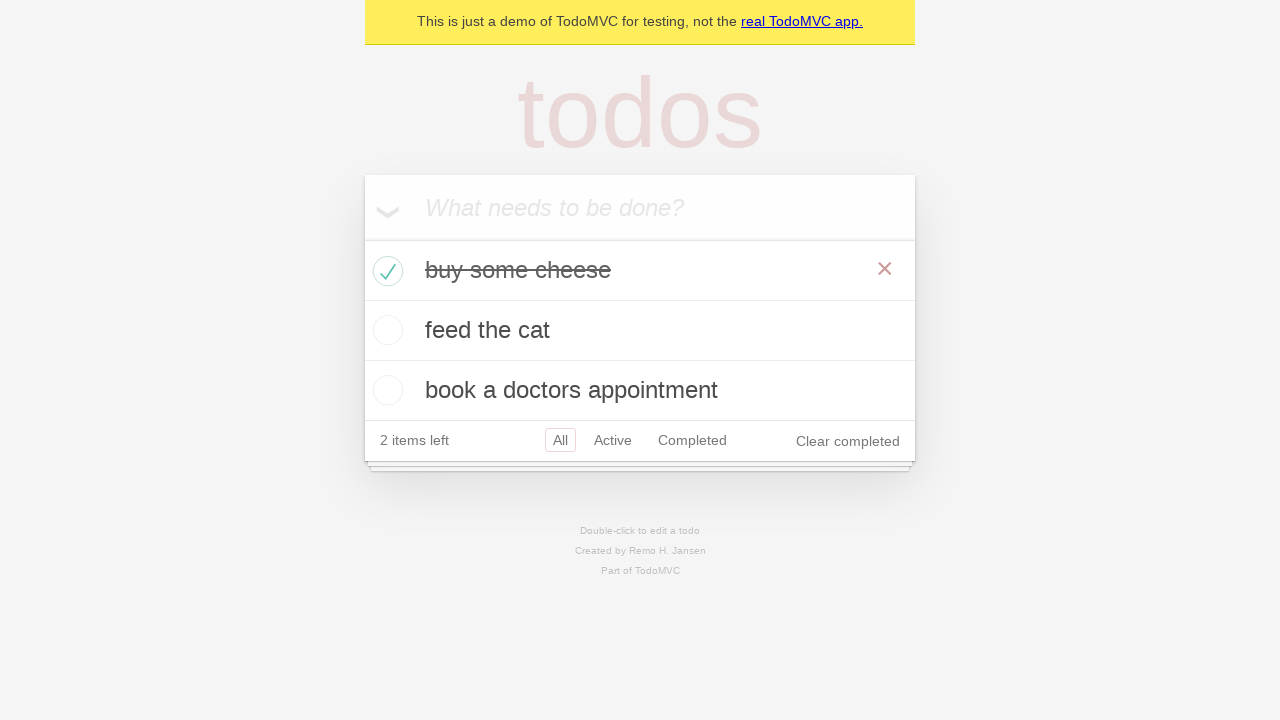

Clear completed button appeared after marking item as completed
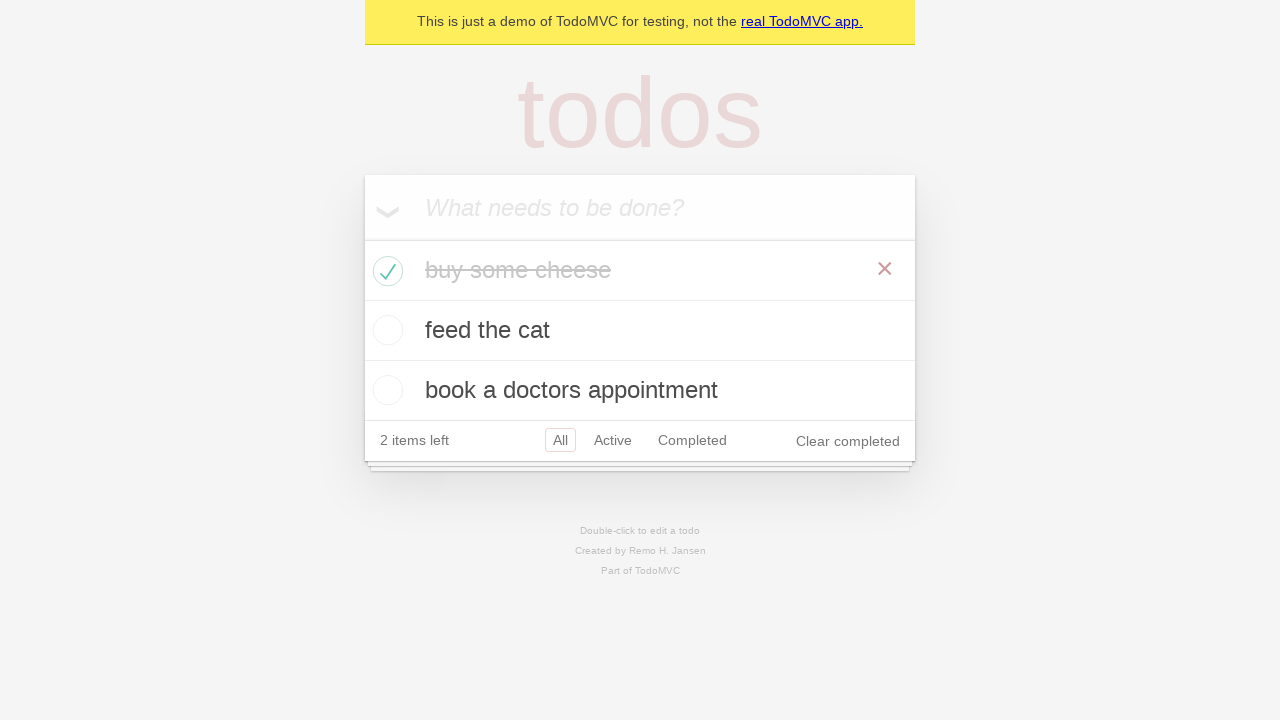

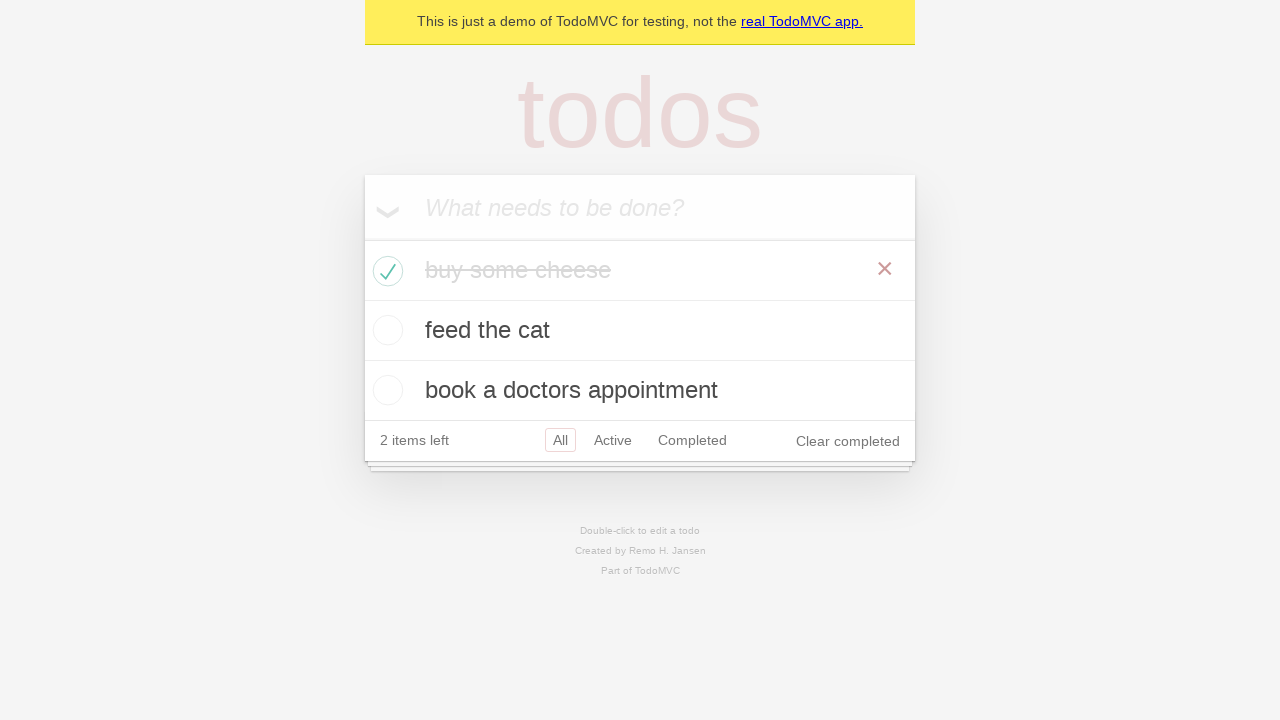